Tests window switching functionality by clicking a link to open a new window, extracting text from it, and filling a form field in the parent window

Starting URL: https://rahulshettyacademy.com/loginpagePractise/#

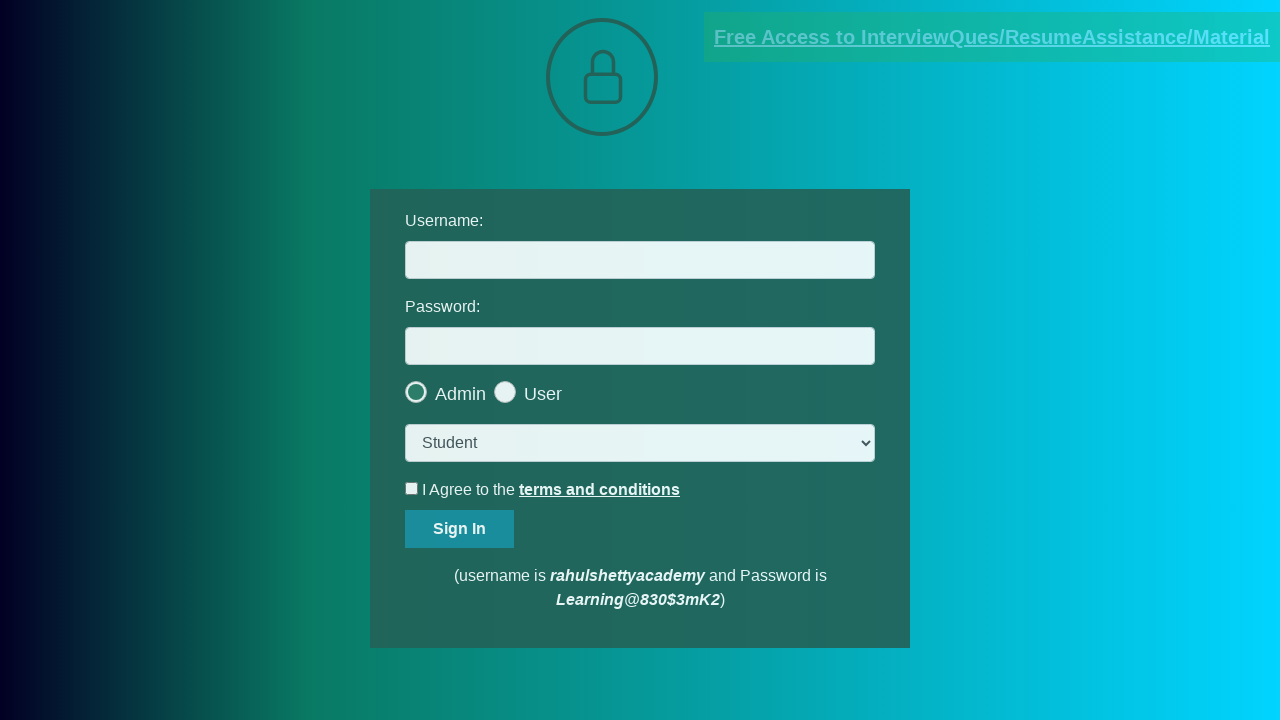

Clicked blinking text link to open new window at (992, 37) on .blinkingText
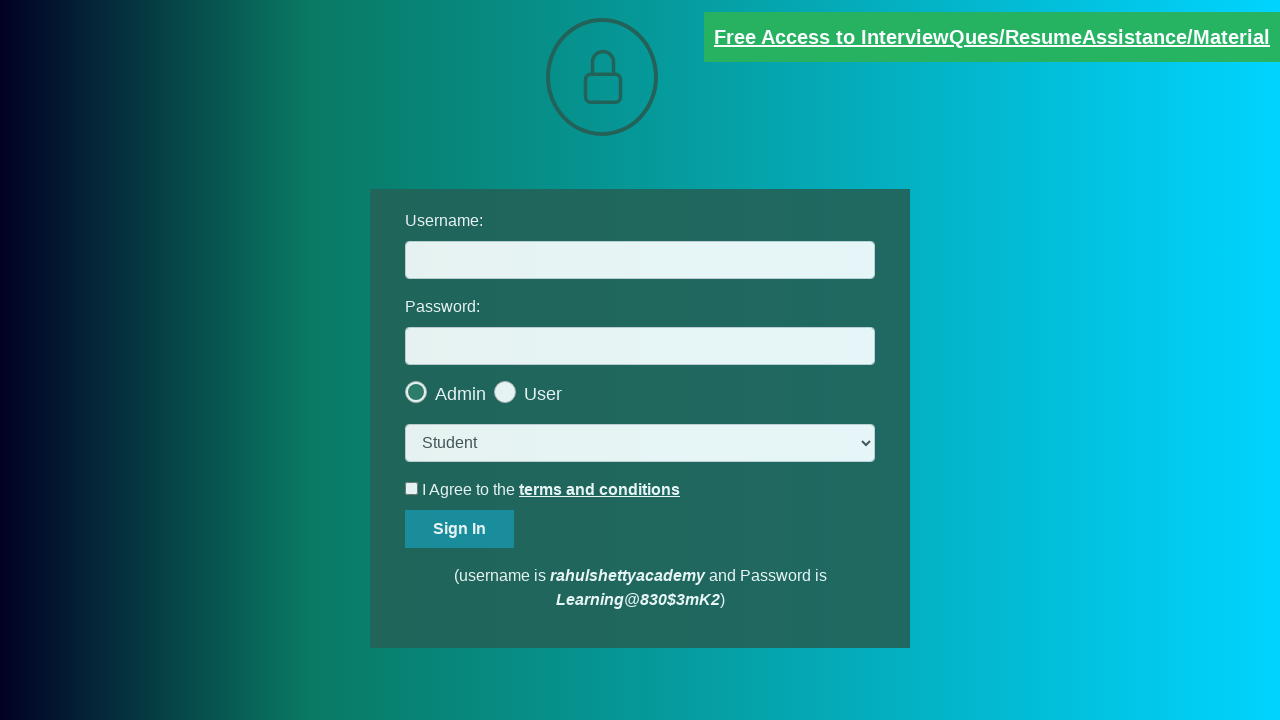

New window opened and captured
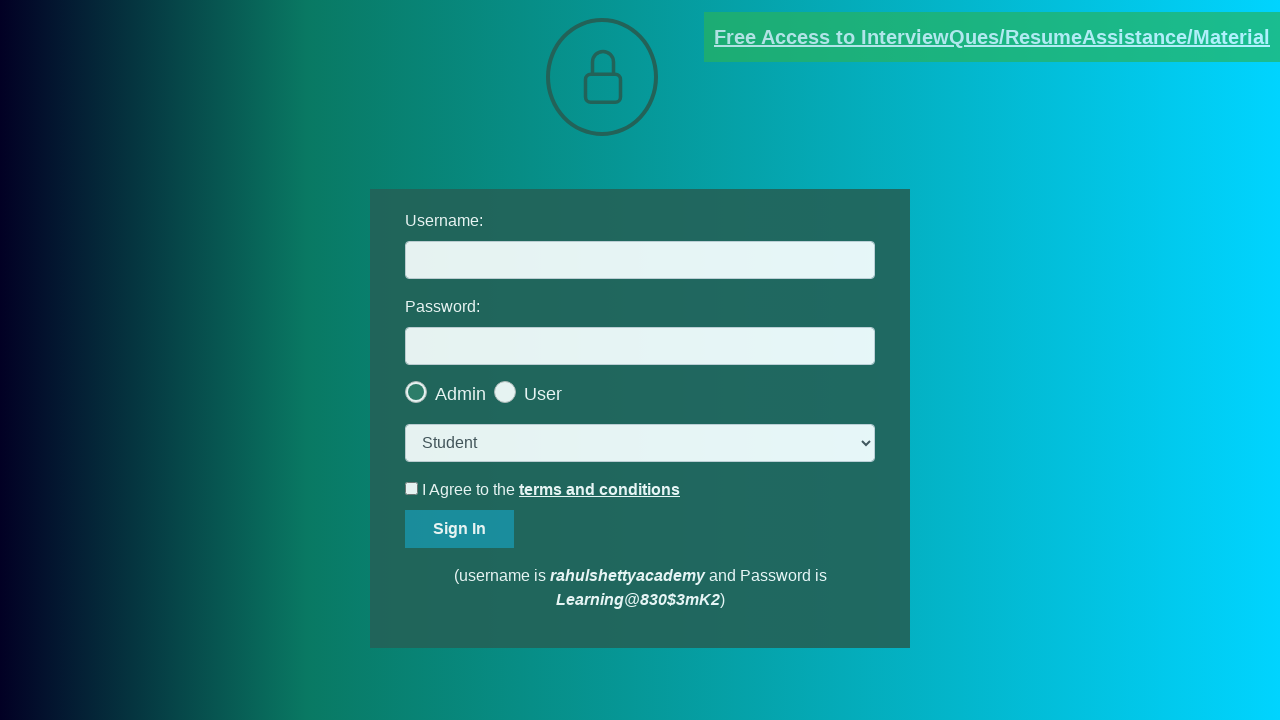

Extracted text from new window containing email address
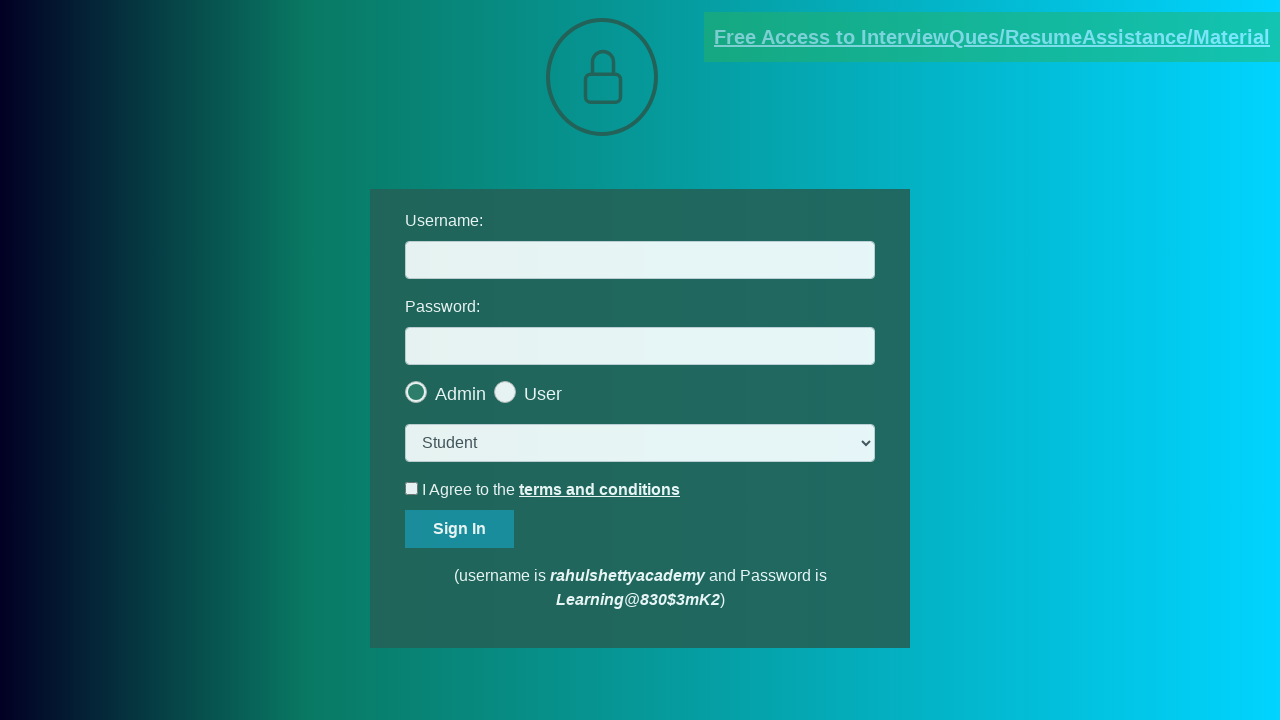

Parsed email ID from text: mentor@rahulshettyacademy.com
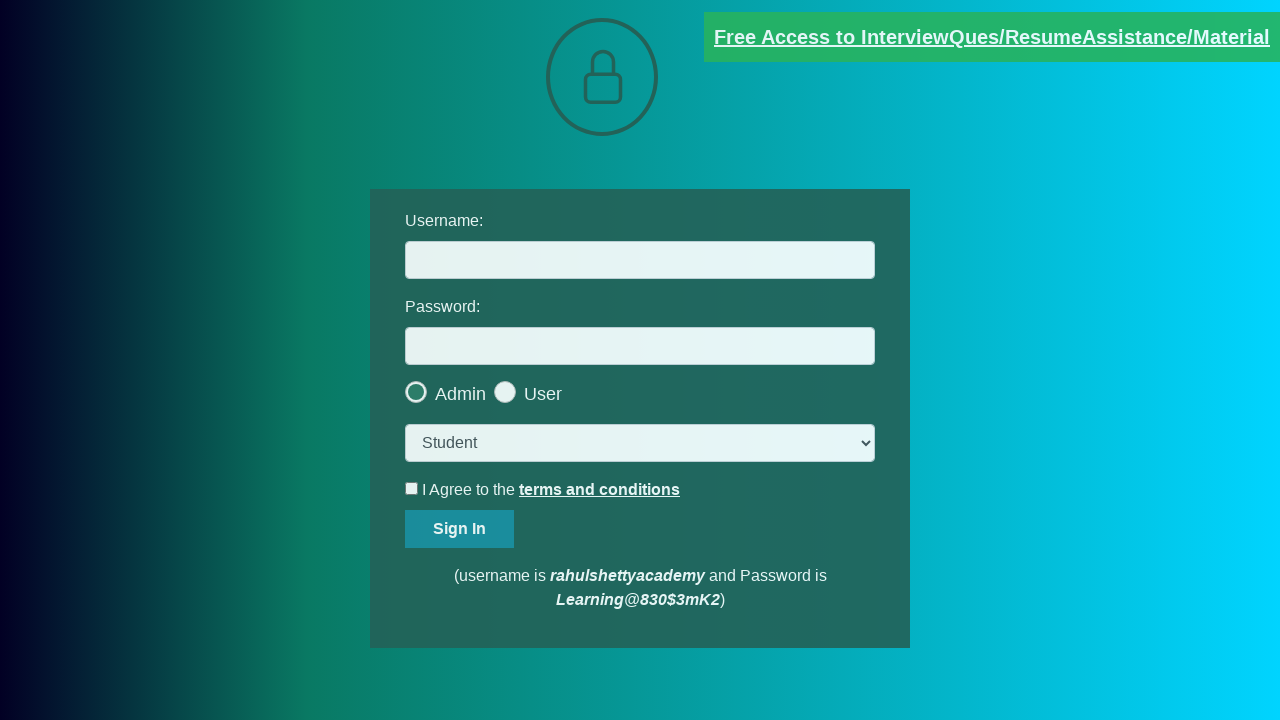

Closed new window
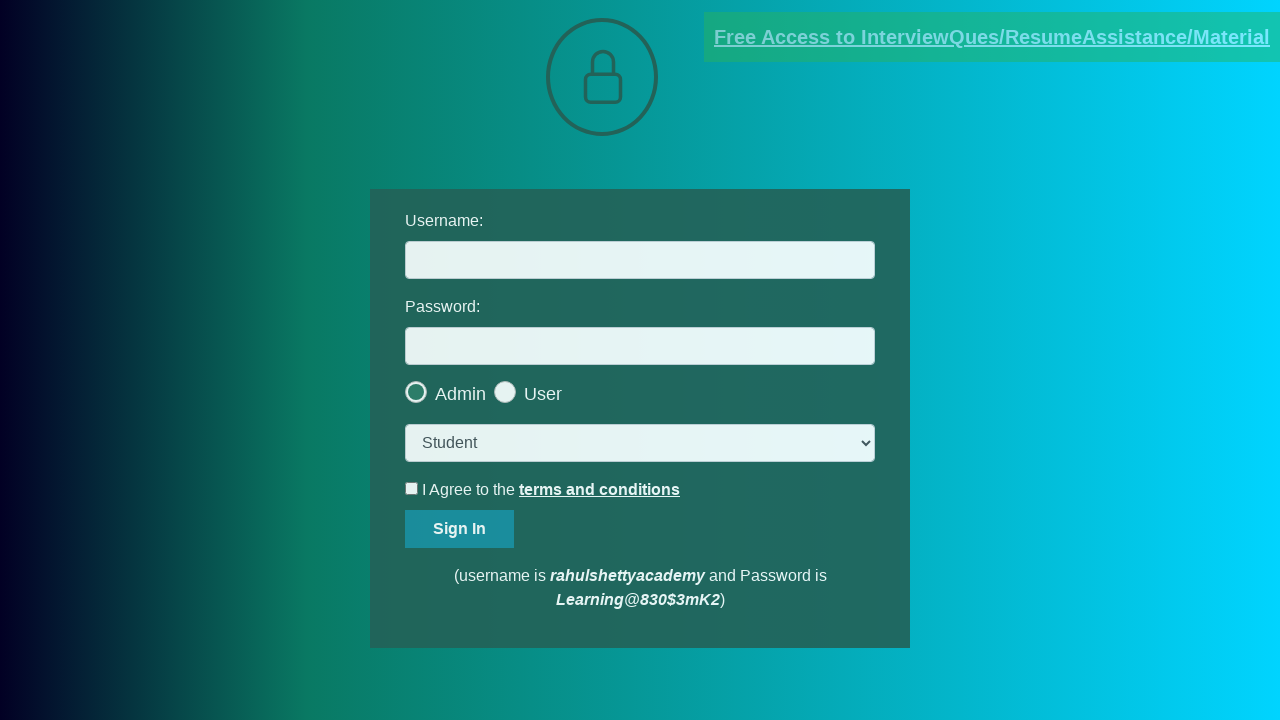

Filled username field with extracted email: mentor@rahulshettyacademy.com on #username
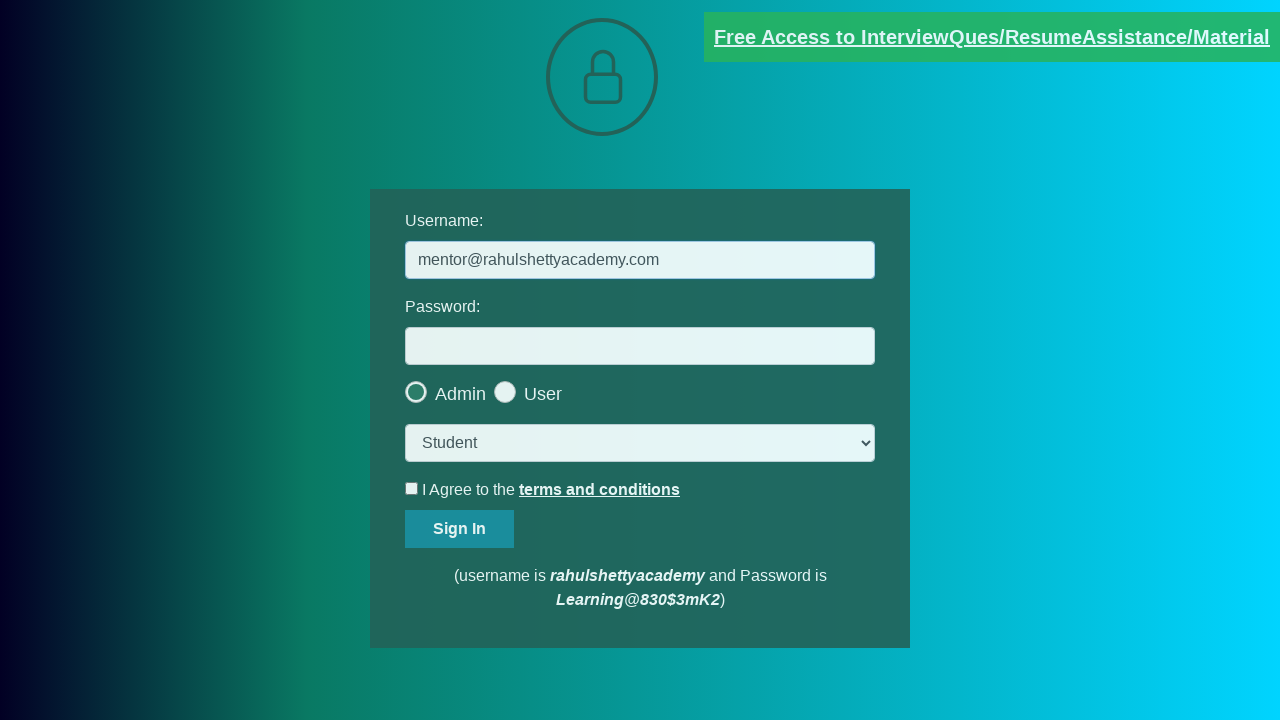

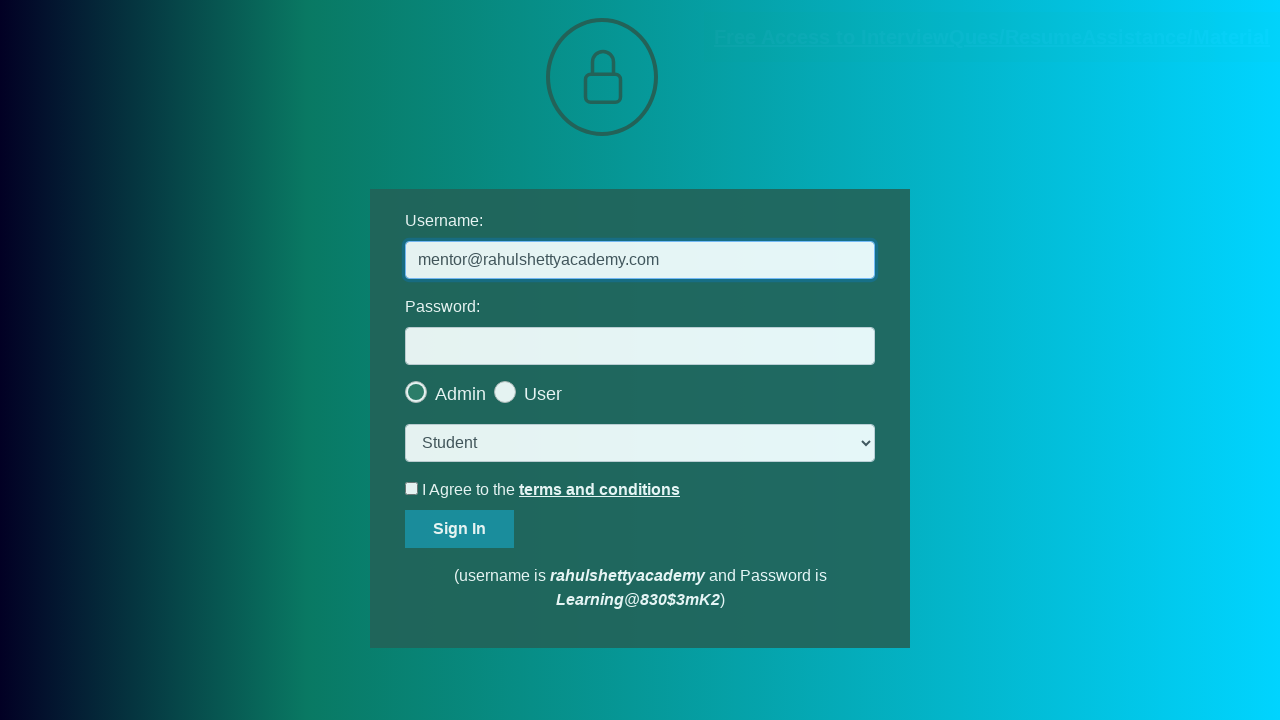